Tests executing pinned JavaScript scripts to find and click a link element

Starting URL: https://bonigarcia.dev/selenium-webdriver-java/

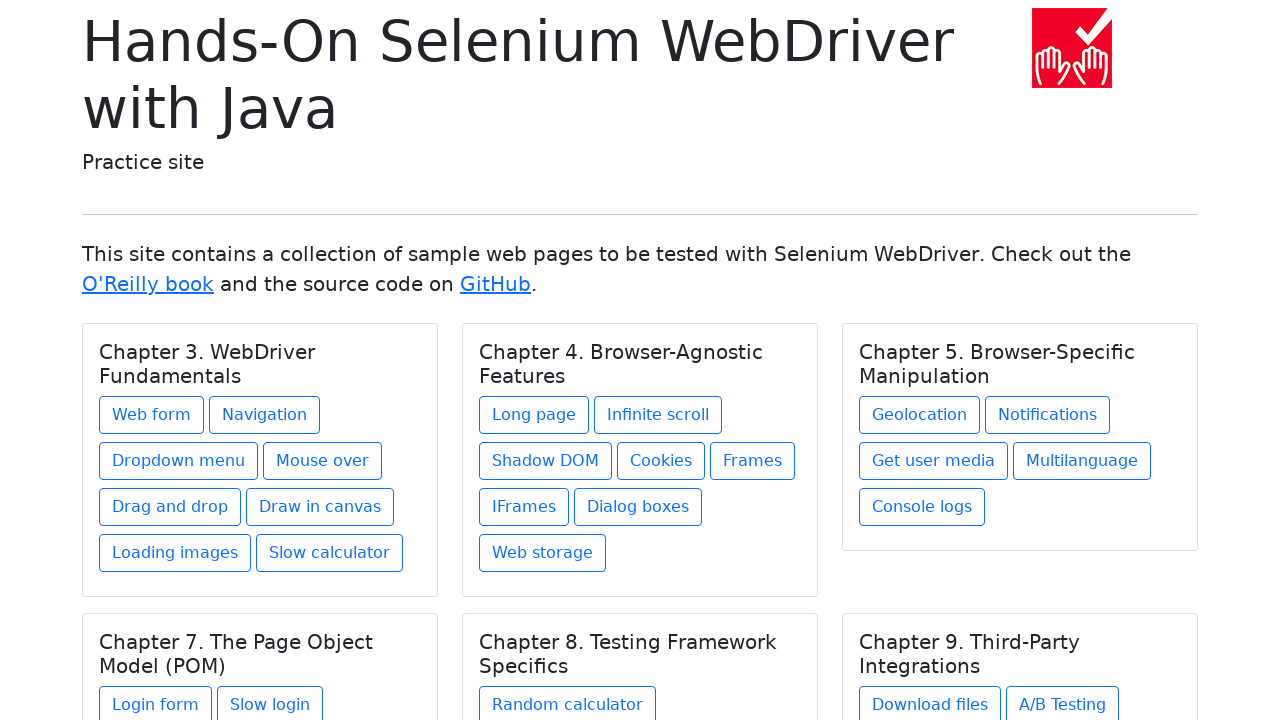

Executed JavaScript to get third link element
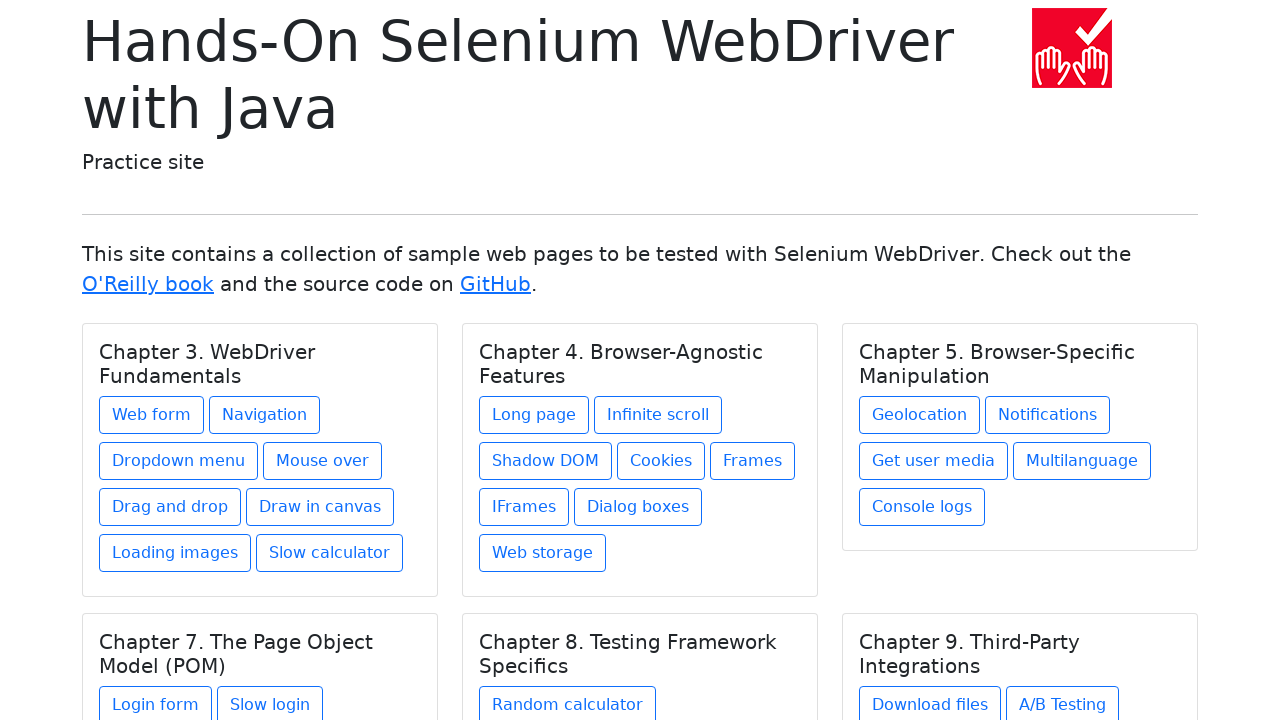

Clicked the third link element at (496, 284) on a >> nth=2
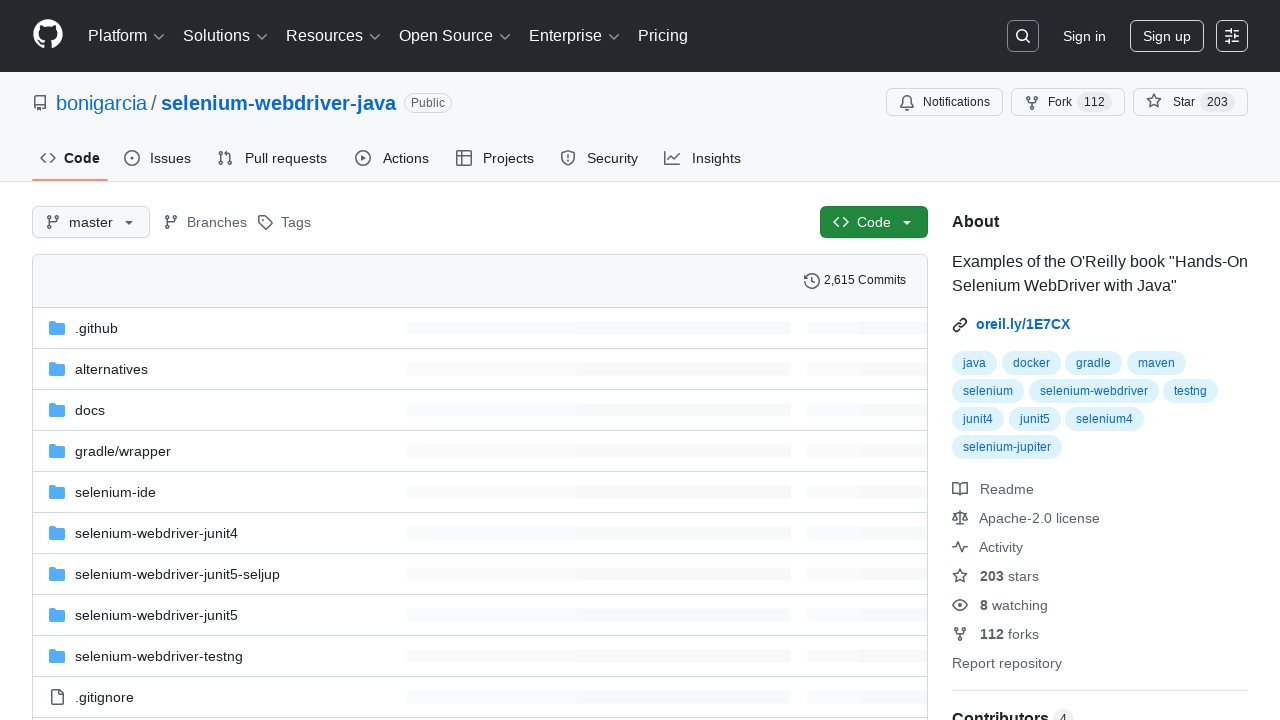

Waited for page to reach domcontentloaded state
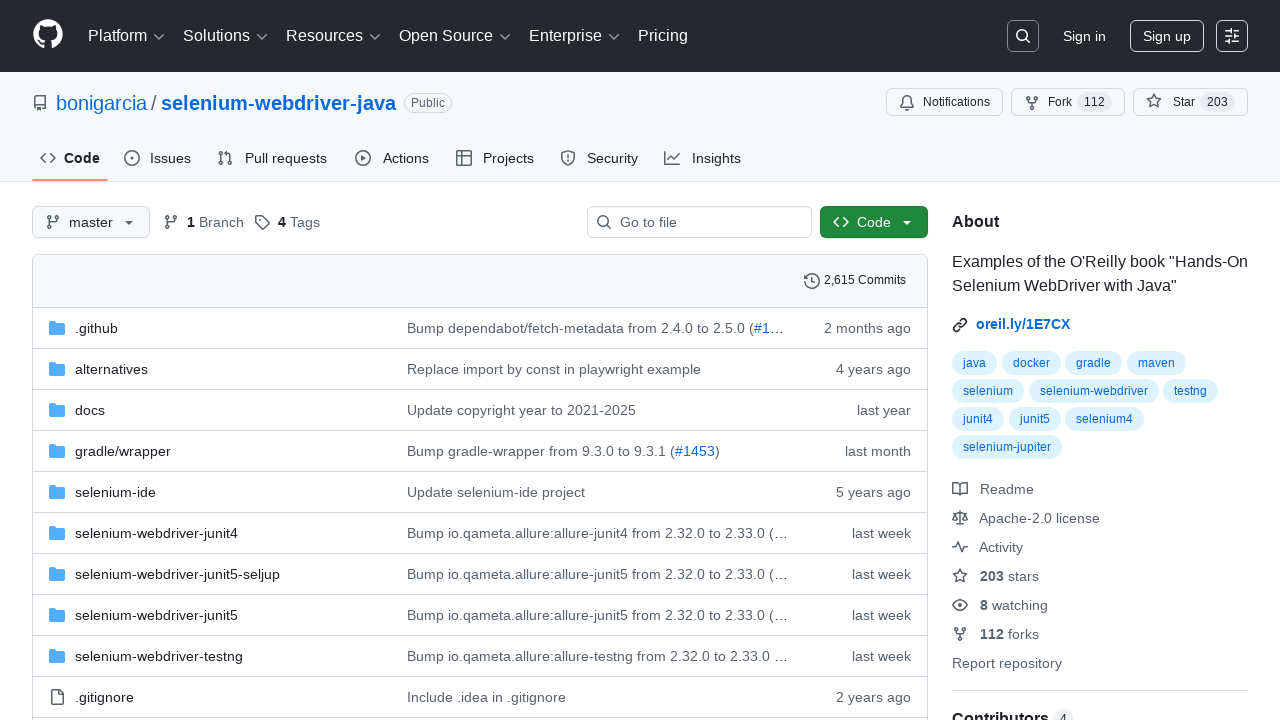

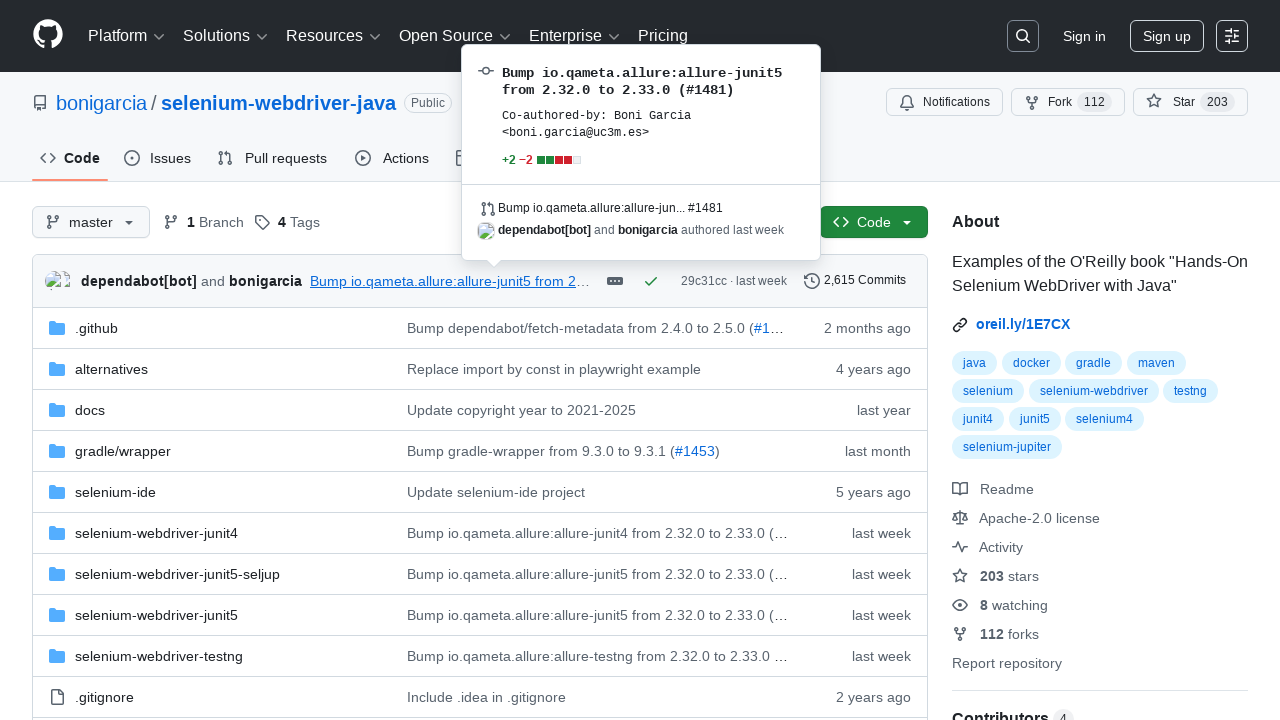